Navigates to the OpenCart demo site and verifies the page loads by checking the title and URL are accessible.

Starting URL: https://naveenautomationlabs.com/opencart

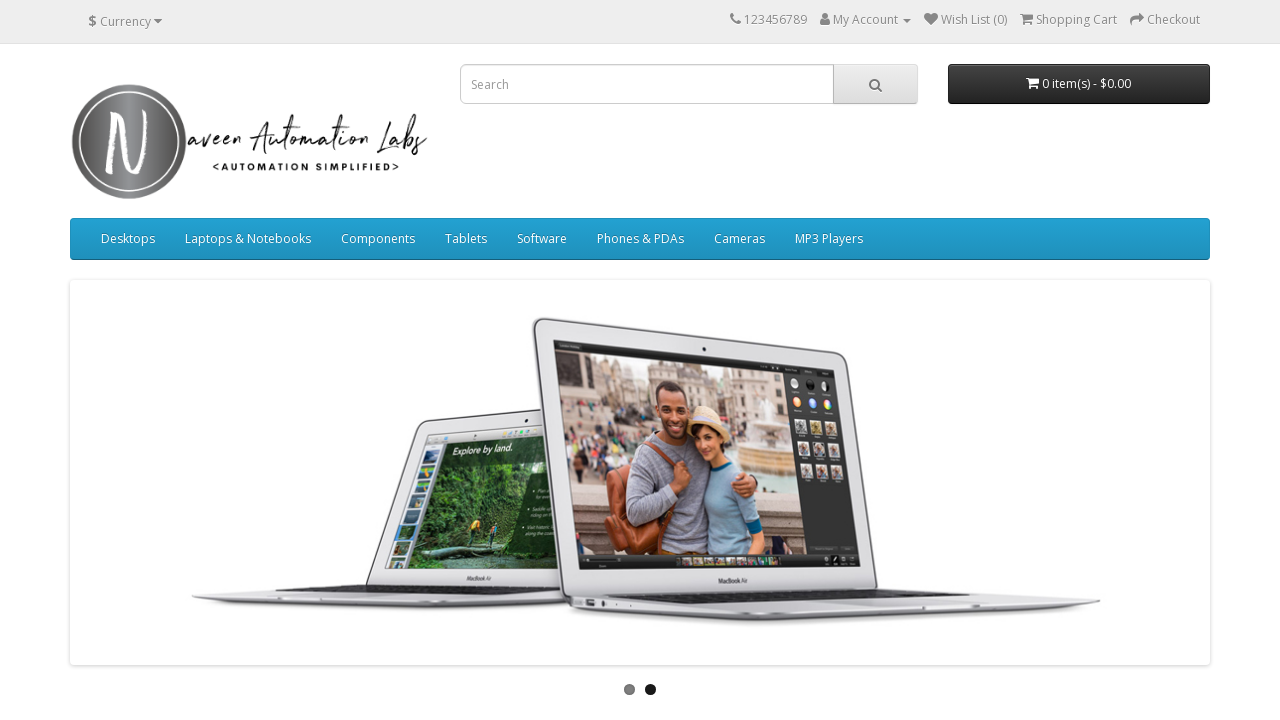

Navigated to OpenCart demo site at https://naveenautomationlabs.com/opencart
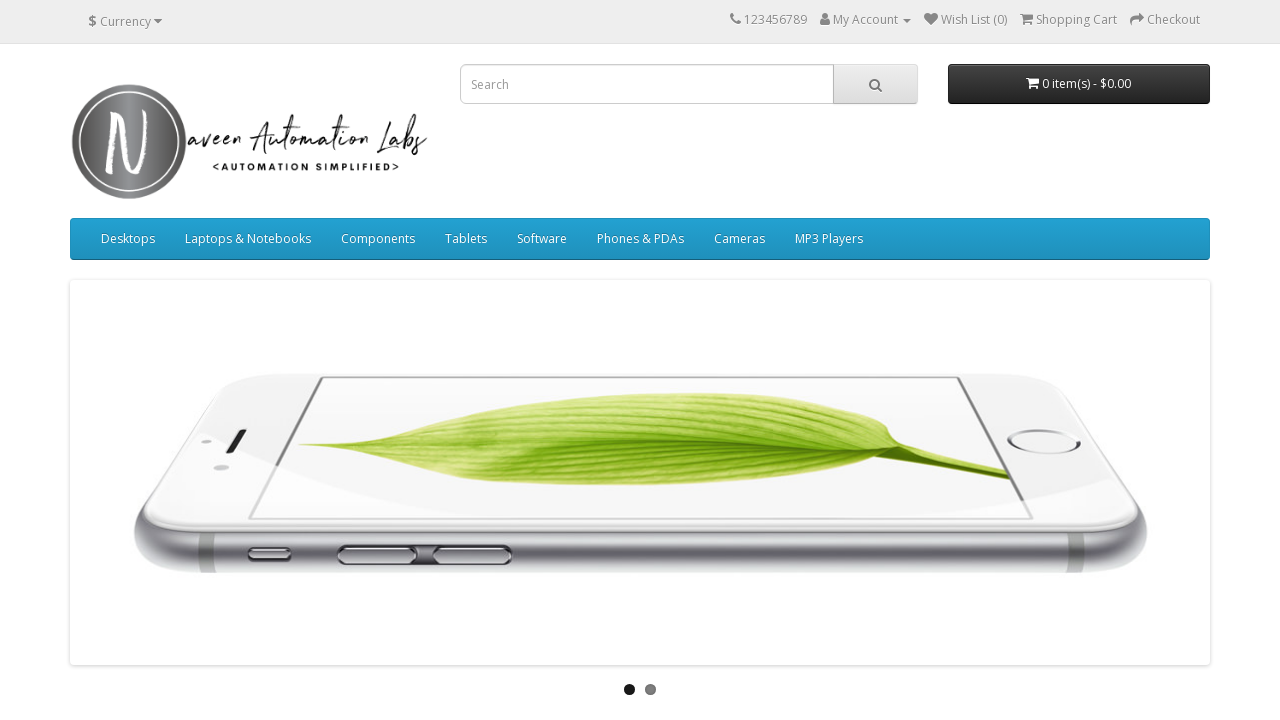

Page fully loaded - DOM content loaded
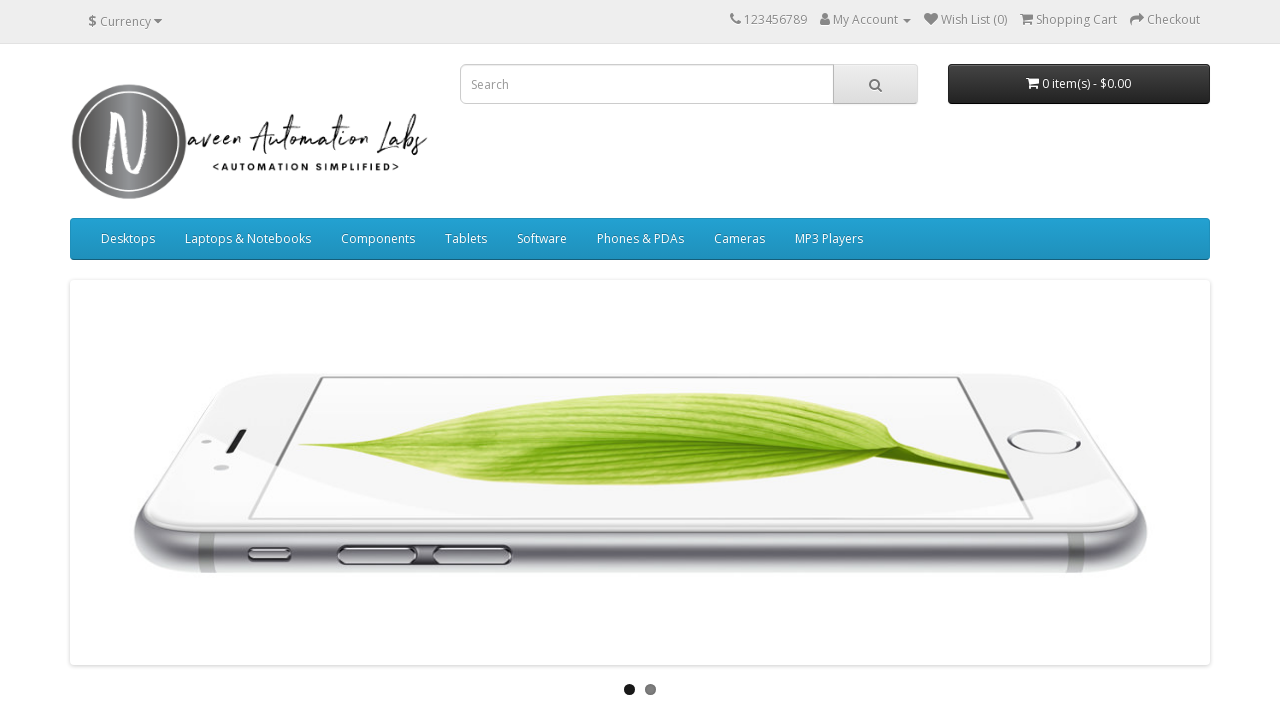

Retrieved page title: 'Your Store'
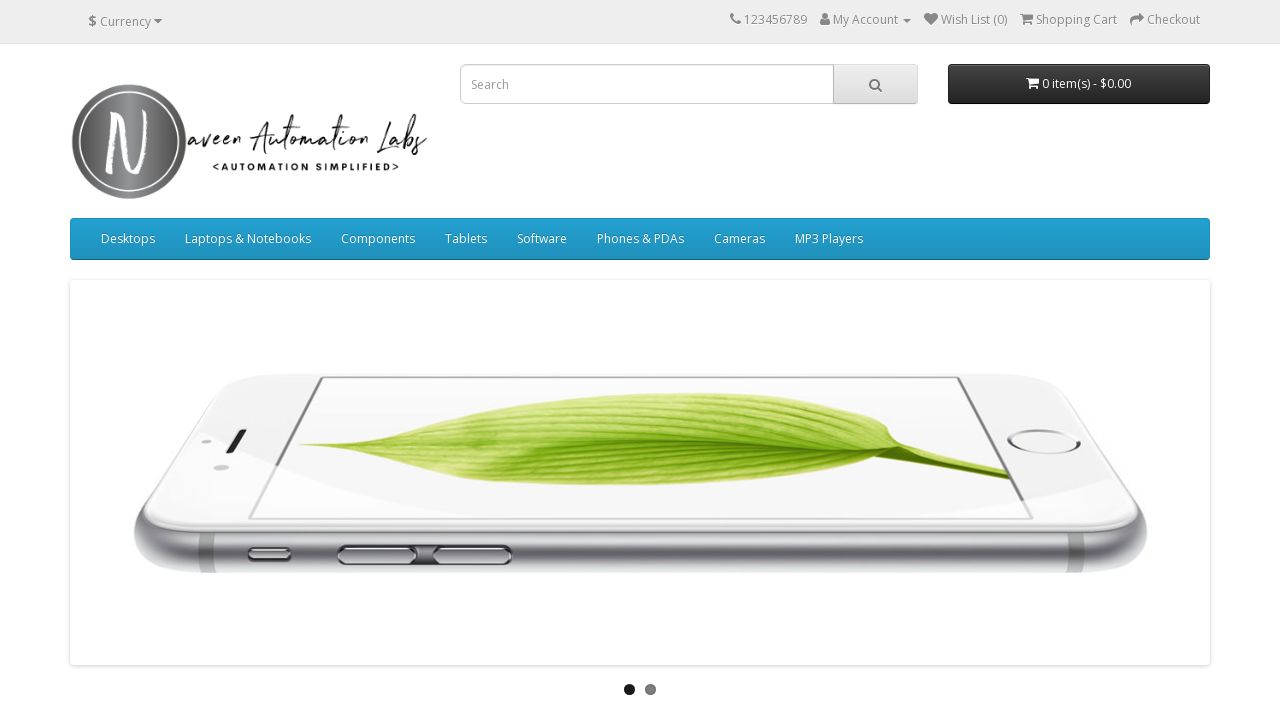

Retrieved current URL: 'https://naveenautomationlabs.com/opencart/'
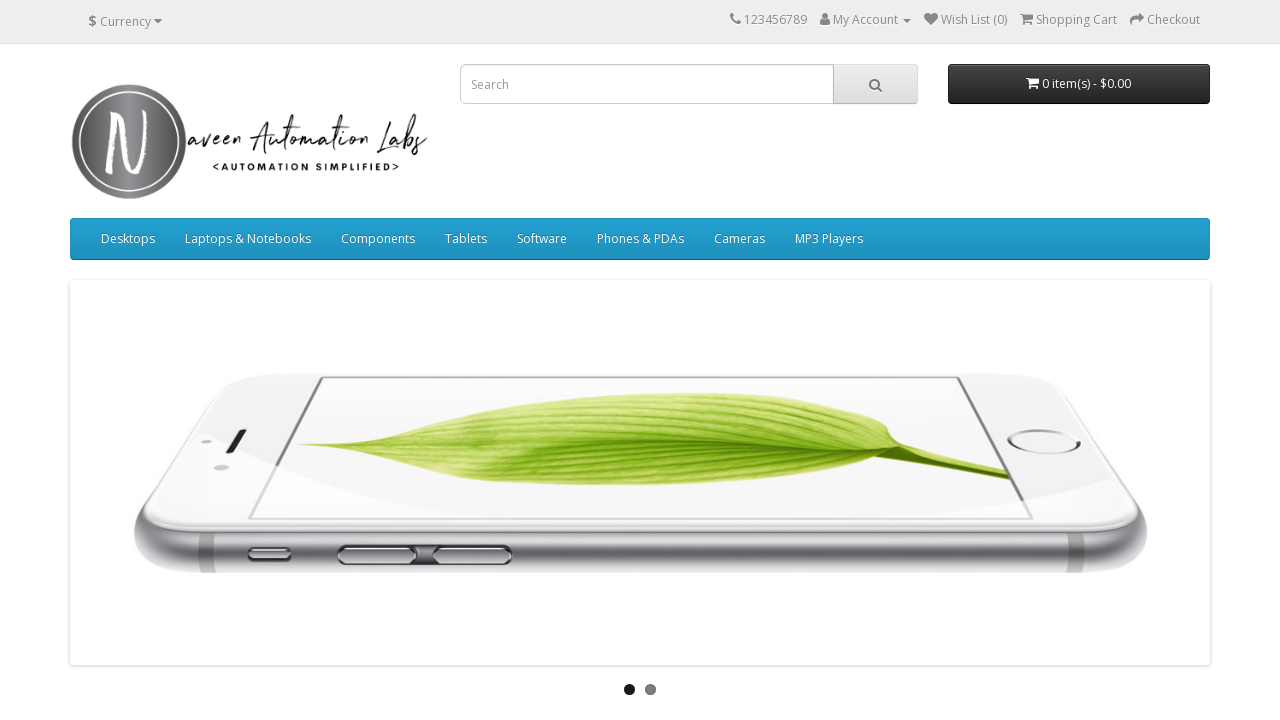

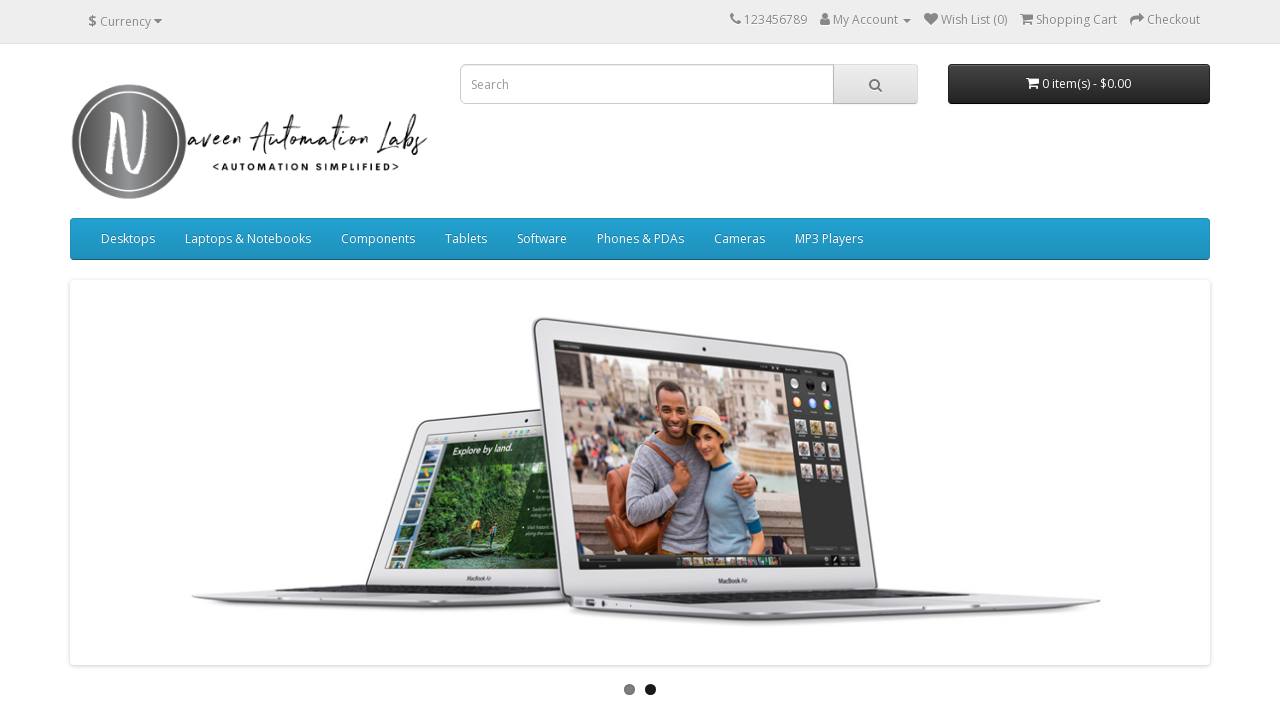